Tests AJAX functionality by clicking a button that triggers an asynchronous request and waiting for the response content to appear

Starting URL: http://uitestingplayground.com/ajax

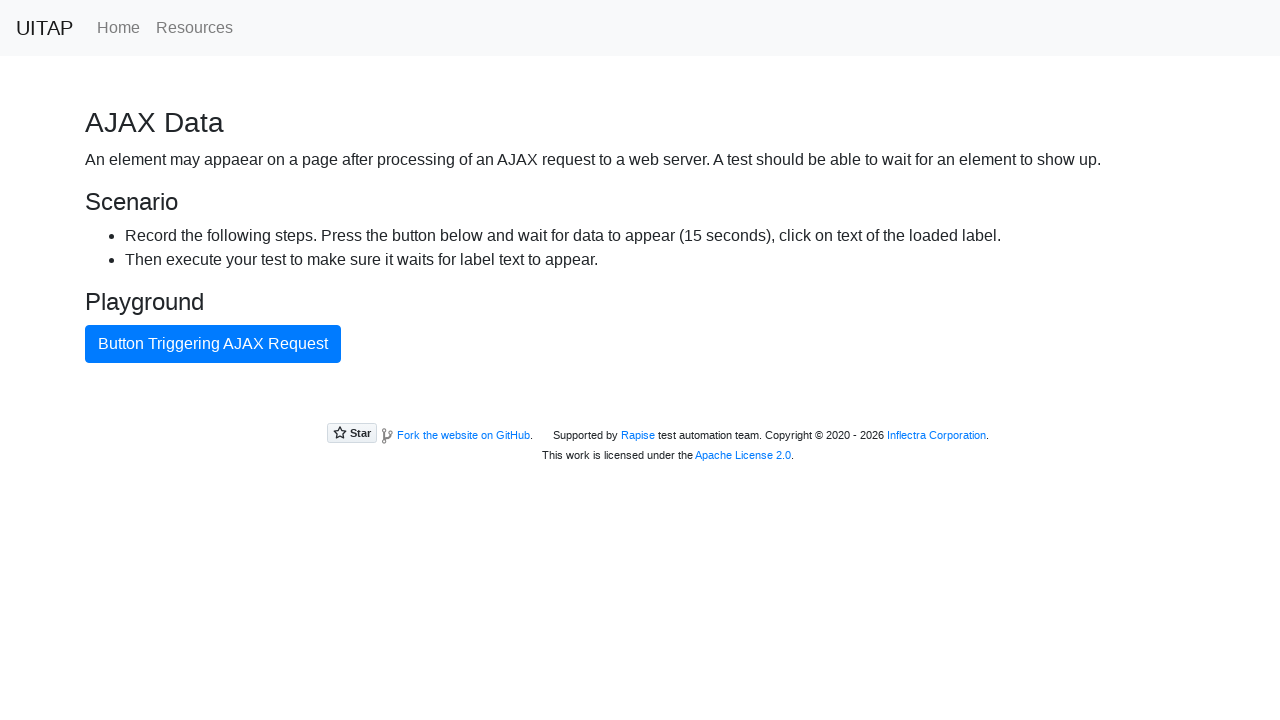

Clicked AJAX button to trigger asynchronous request at (213, 344) on #ajaxButton
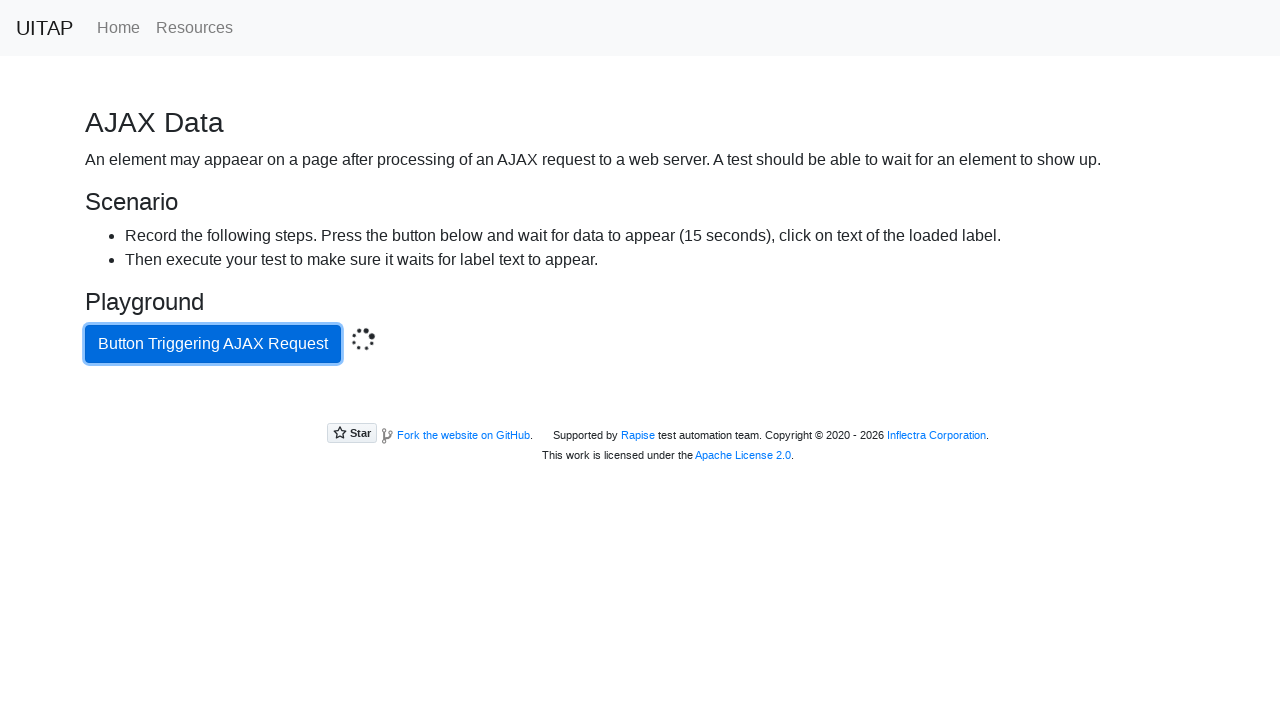

Waited for AJAX response content to appear
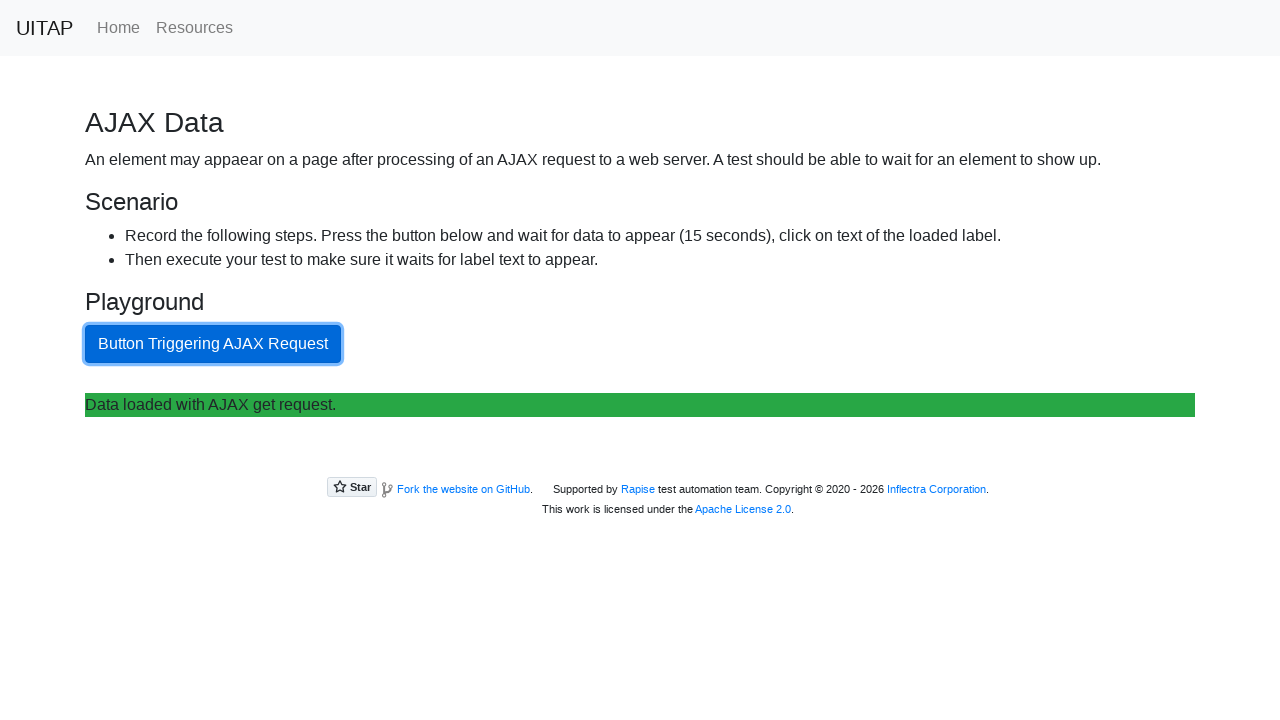

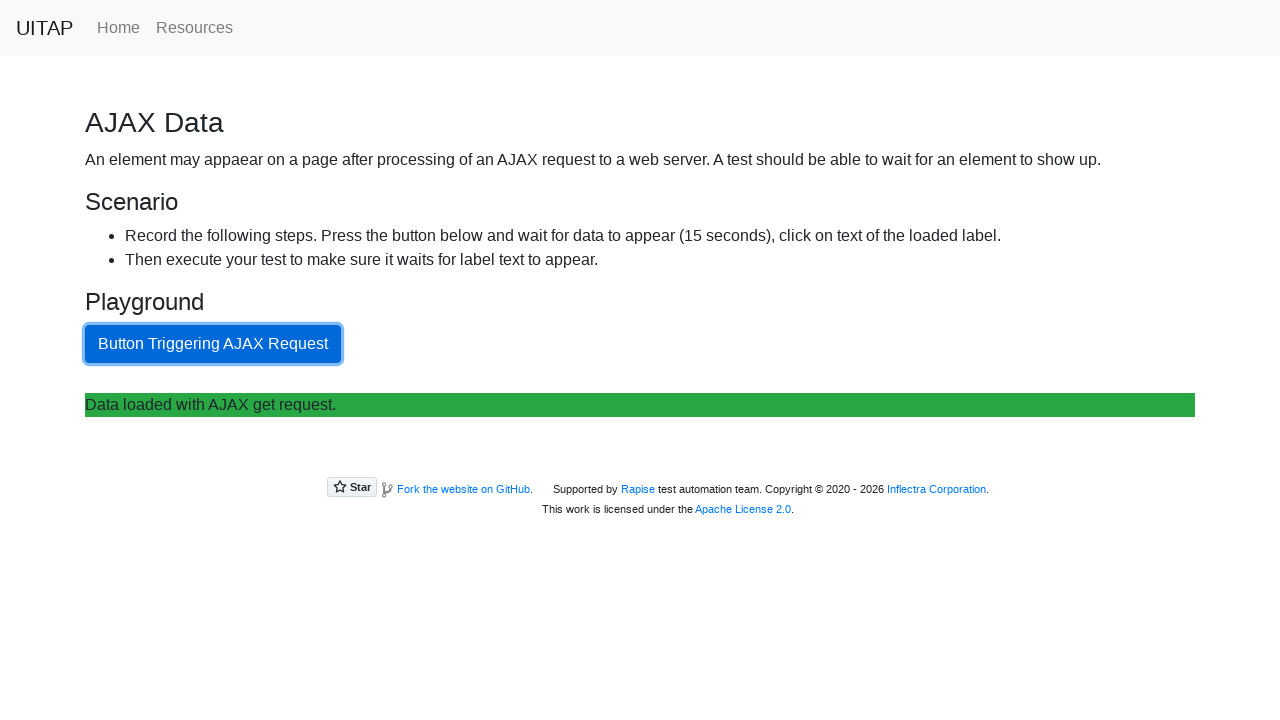